Tests the date picker calendar functionality on Delta Airlines website by opening the calendar, navigating to January, and selecting the 20th day.

Starting URL: https://www.delta.com/

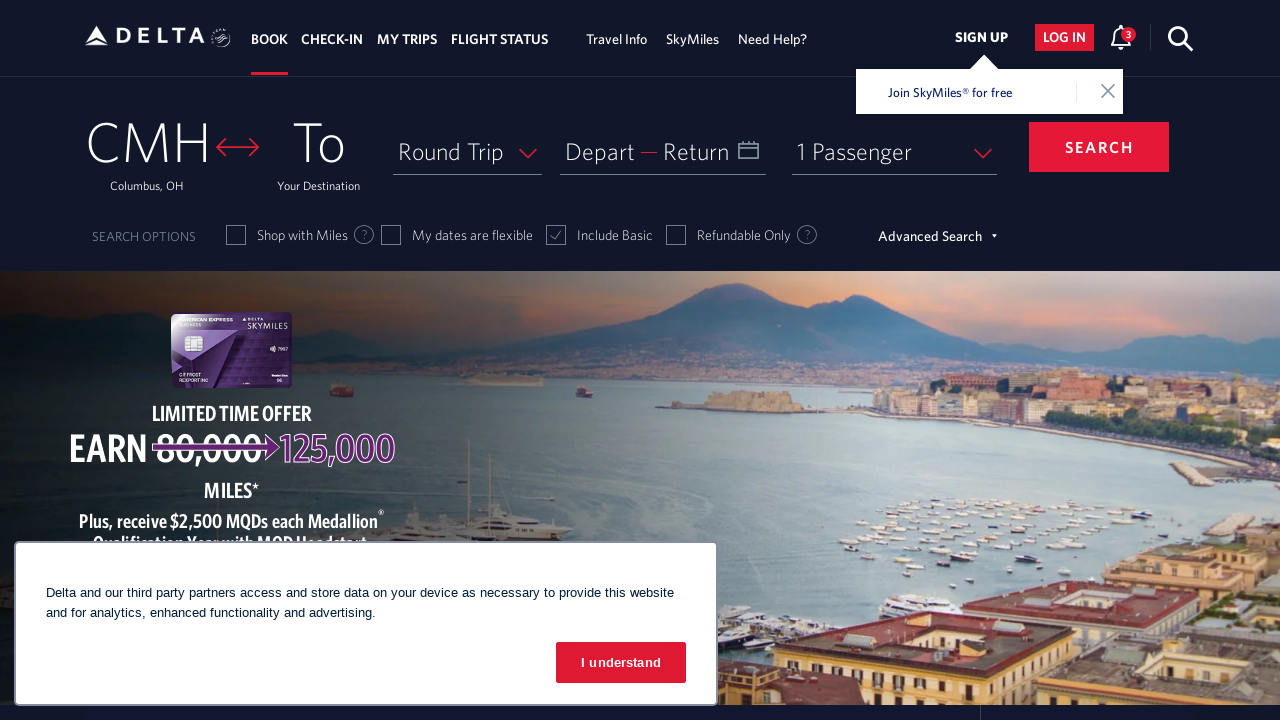

Clicked on Depart date field to open calendar at (600, 151) on xpath=//span[text()='Depart']
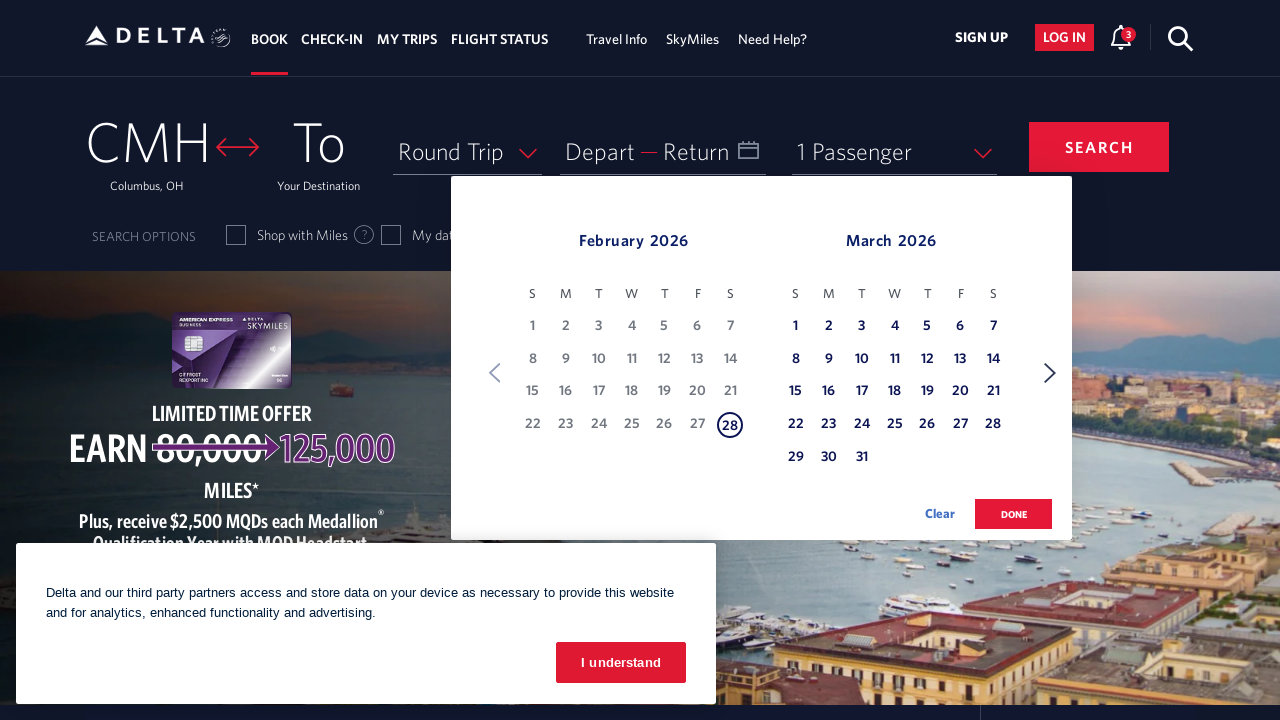

Calendar picker loaded and displayed
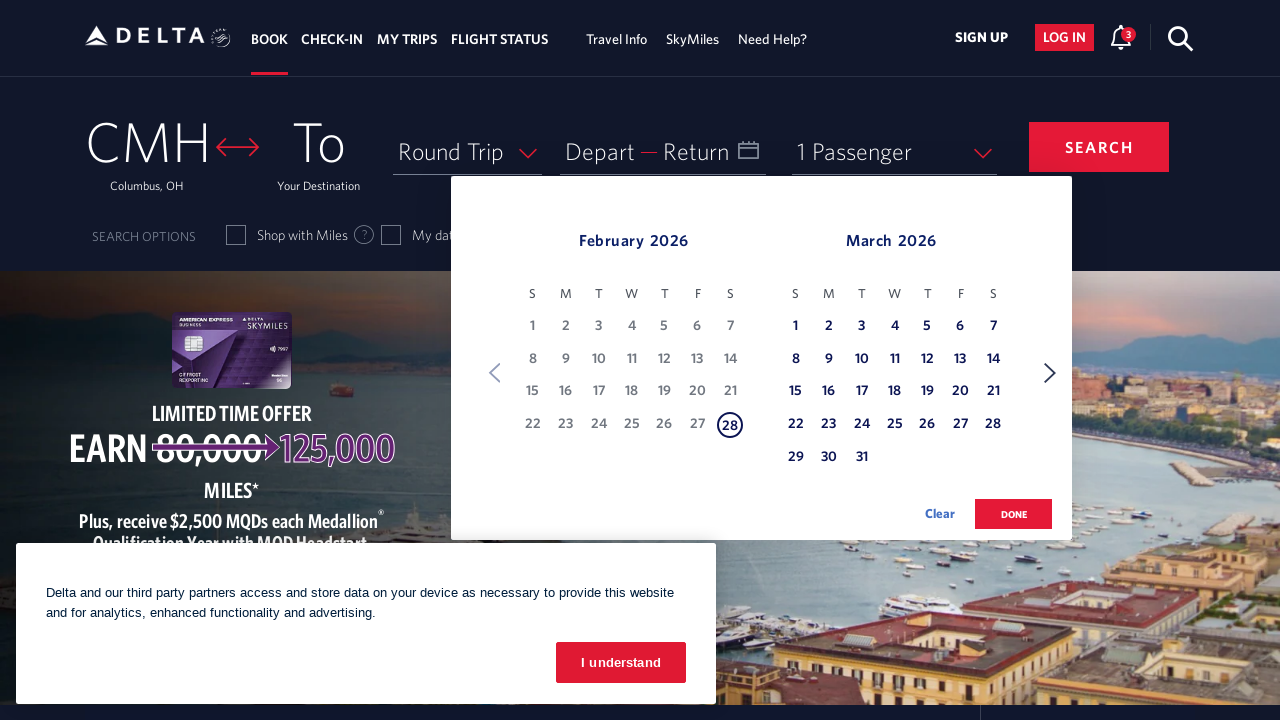

Clicked Next button to navigate to next month in calendar at (1050, 373) on xpath=//span[text()='Next']
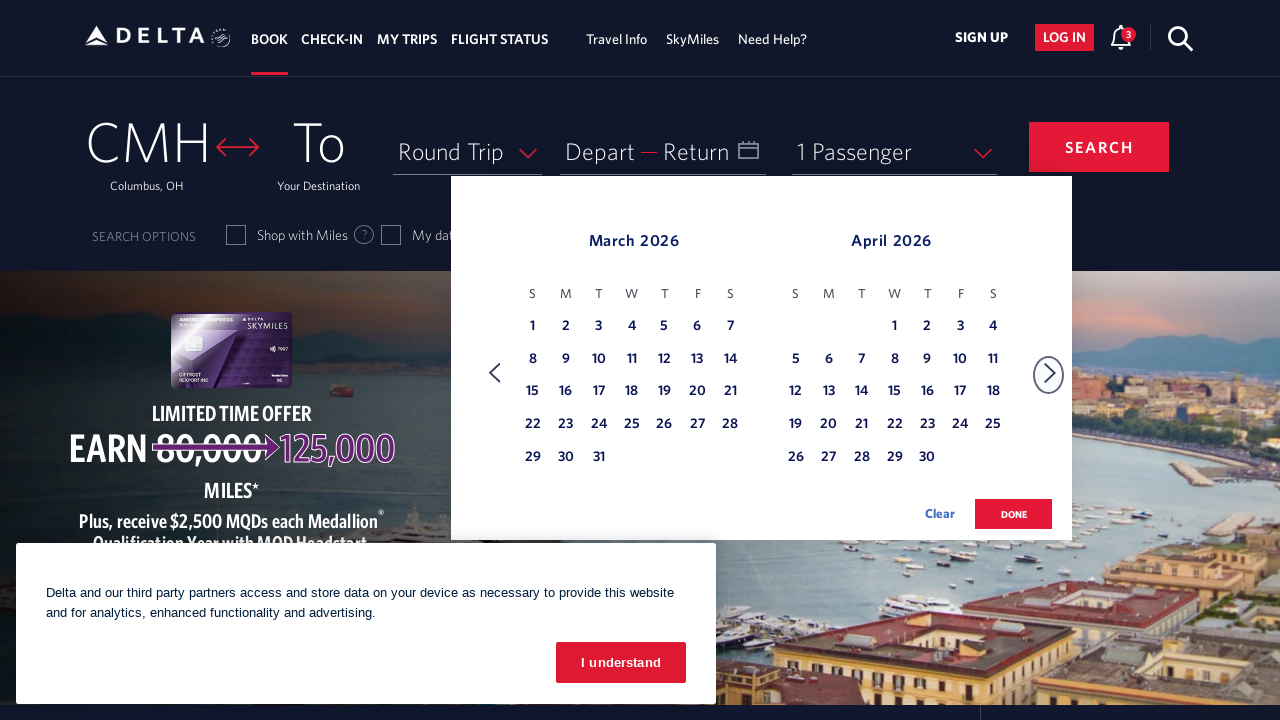

Waited for calendar to update after month navigation
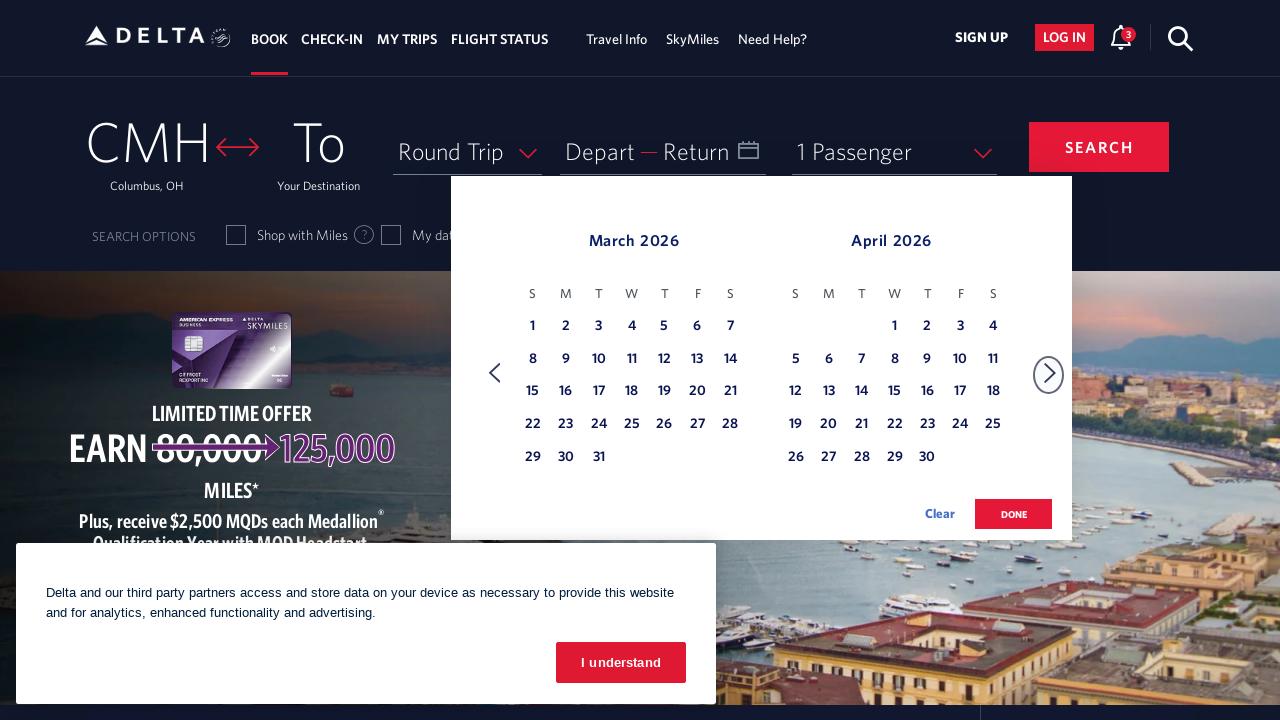

Clicked Next button to navigate to next month in calendar at (1050, 373) on xpath=//span[text()='Next']
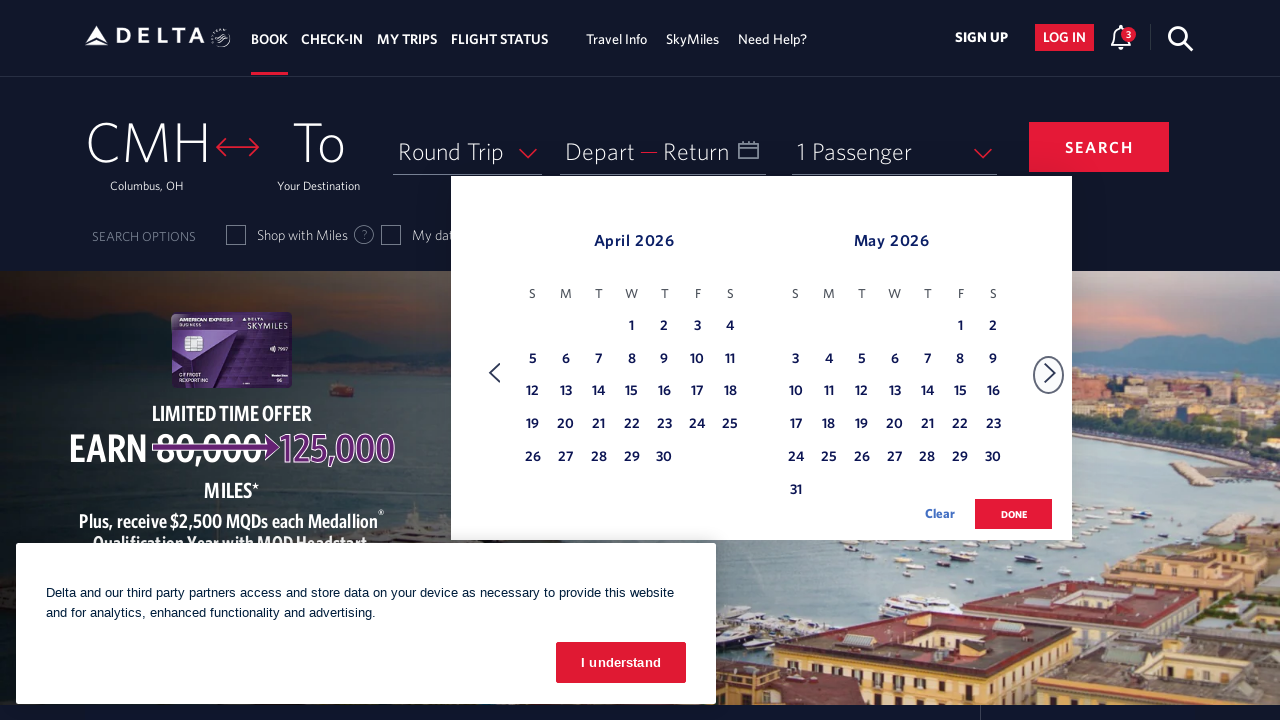

Waited for calendar to update after month navigation
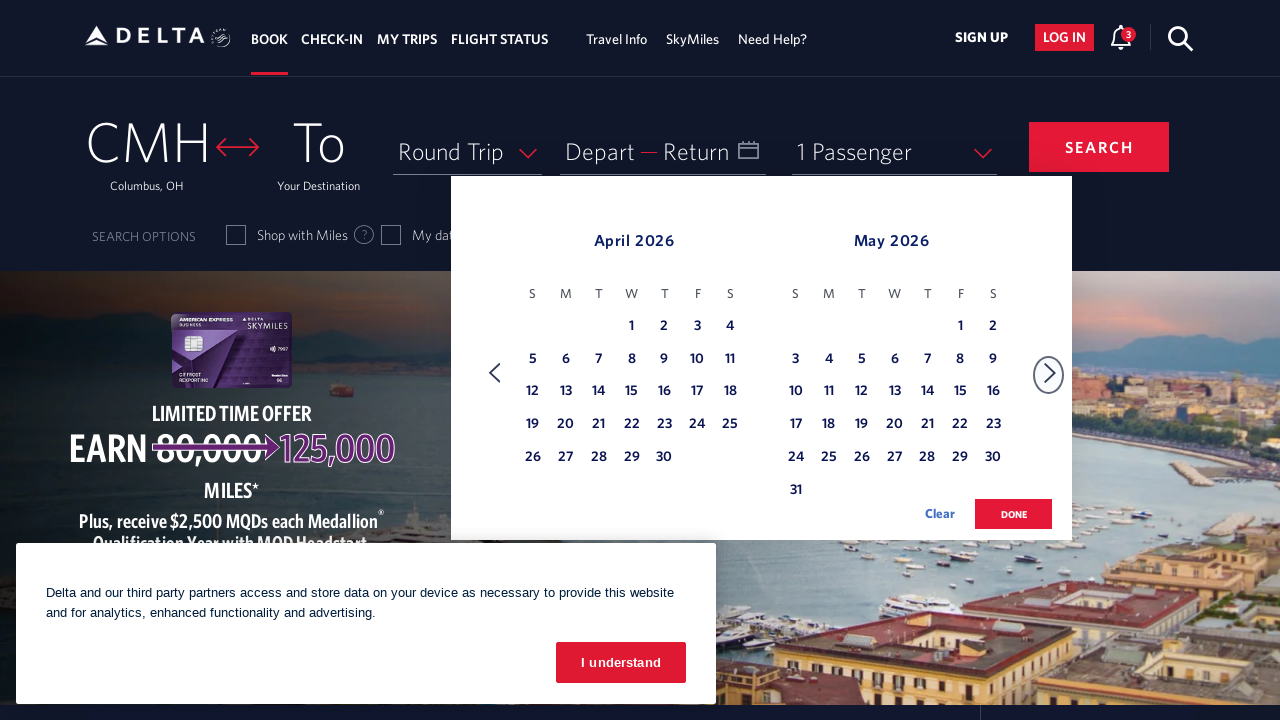

Clicked Next button to navigate to next month in calendar at (1050, 373) on xpath=//span[text()='Next']
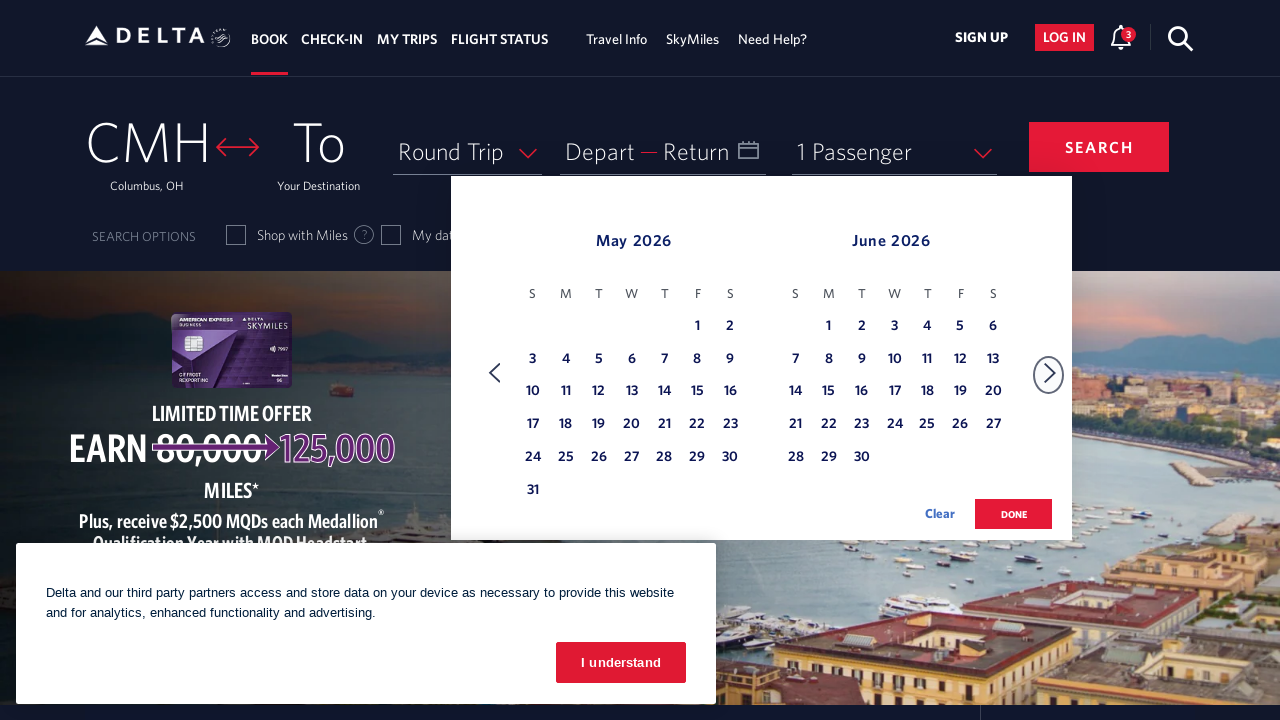

Waited for calendar to update after month navigation
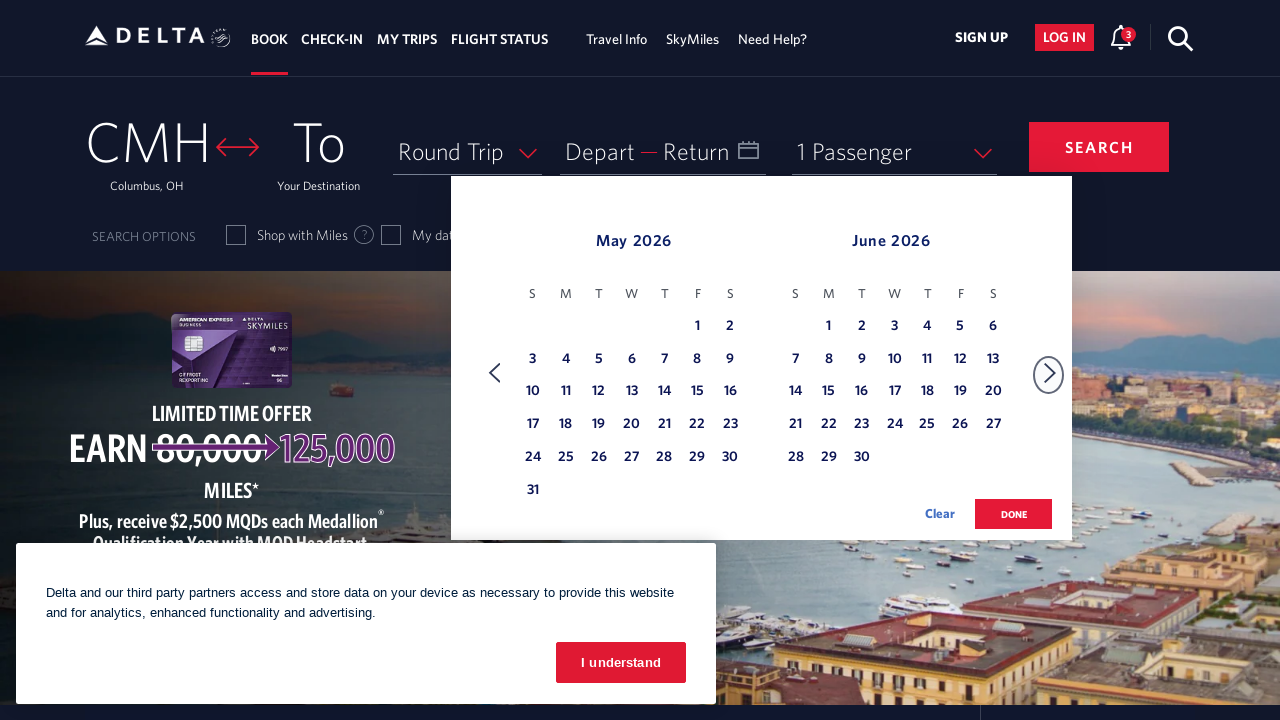

Clicked Next button to navigate to next month in calendar at (1050, 373) on xpath=//span[text()='Next']
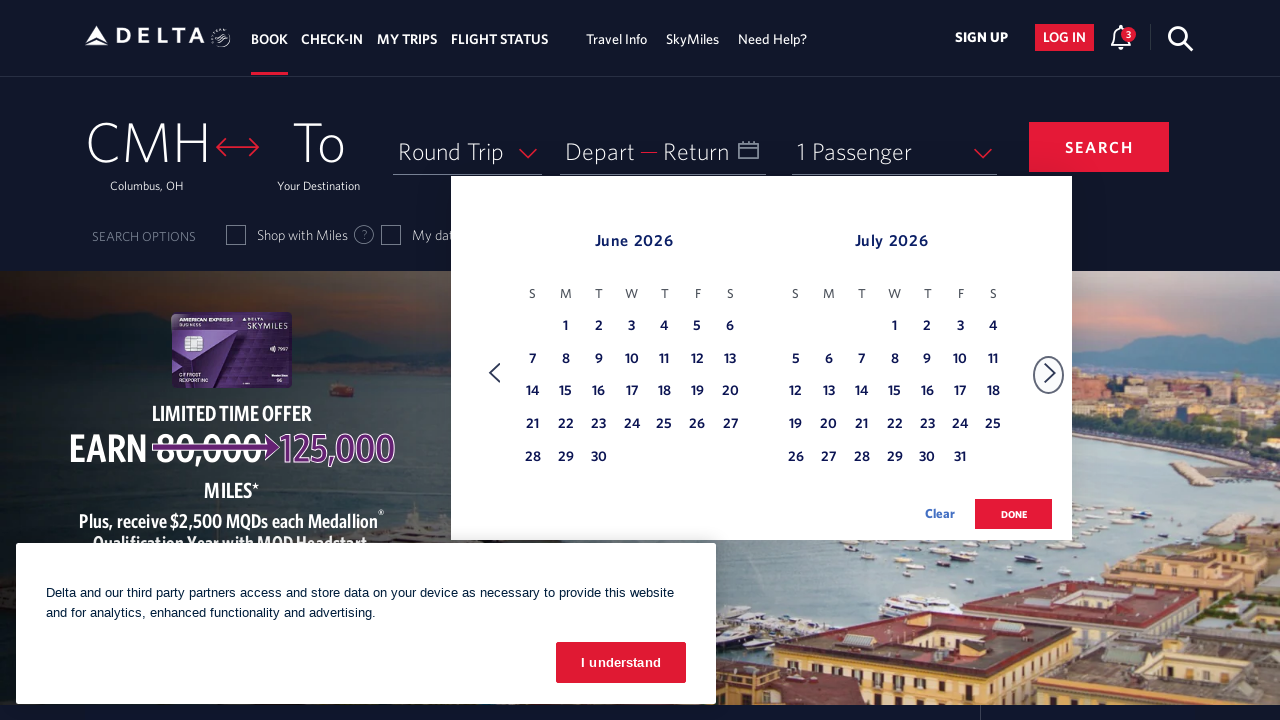

Waited for calendar to update after month navigation
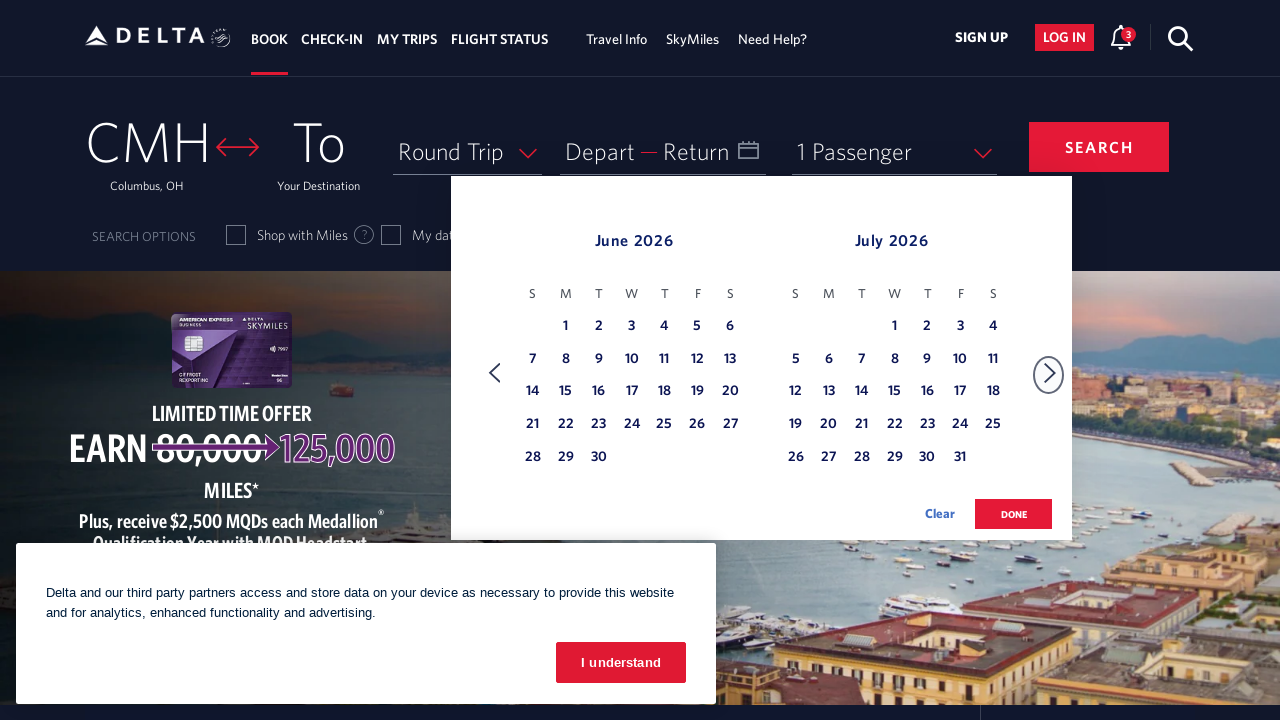

Clicked Next button to navigate to next month in calendar at (1050, 373) on xpath=//span[text()='Next']
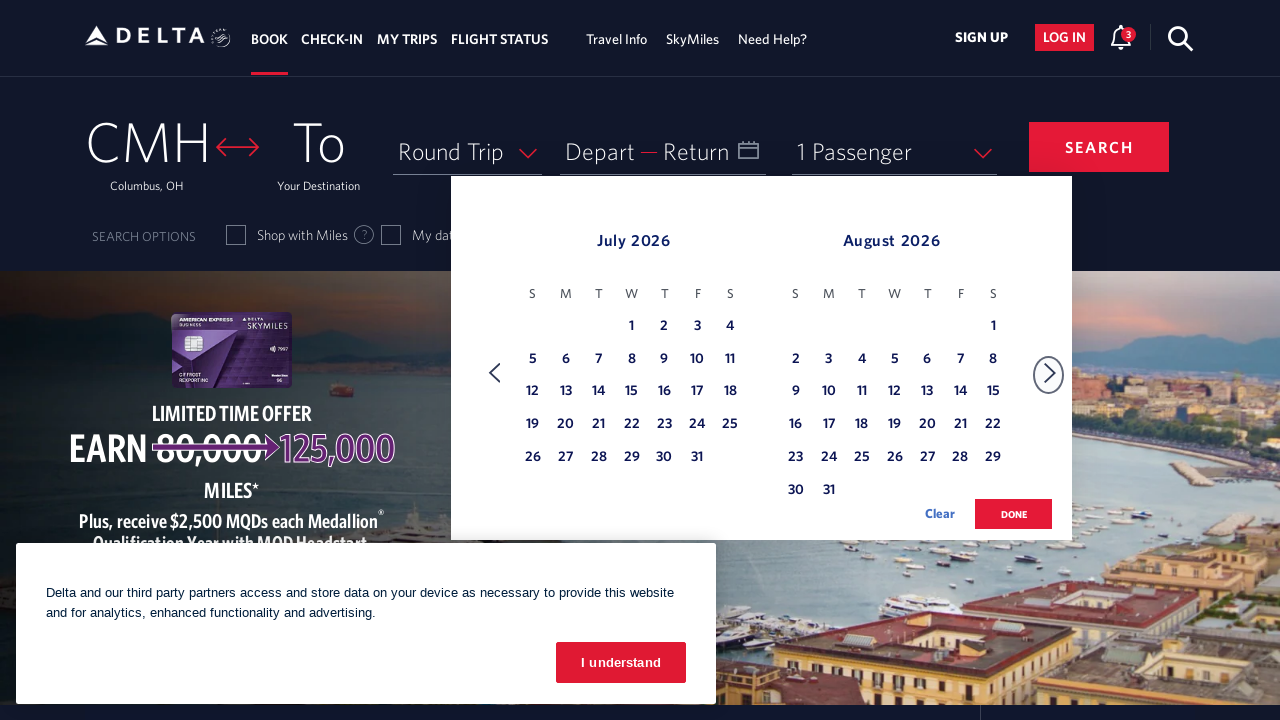

Waited for calendar to update after month navigation
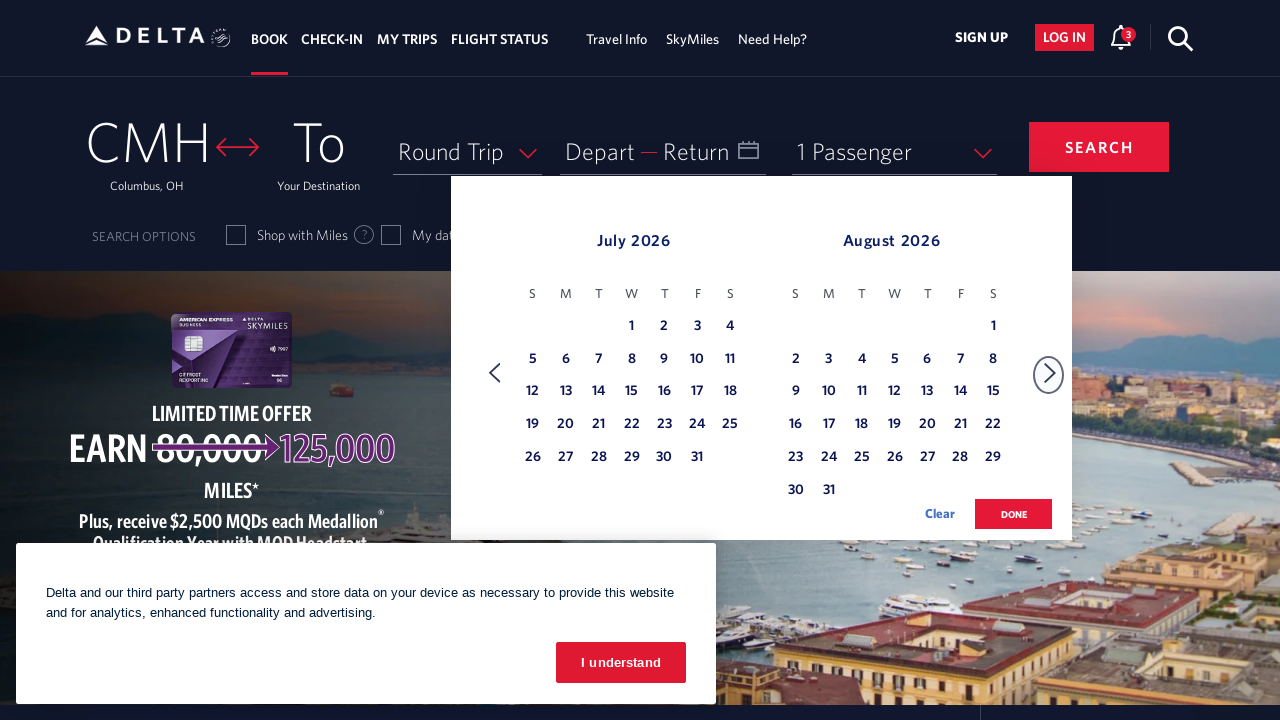

Clicked Next button to navigate to next month in calendar at (1050, 373) on xpath=//span[text()='Next']
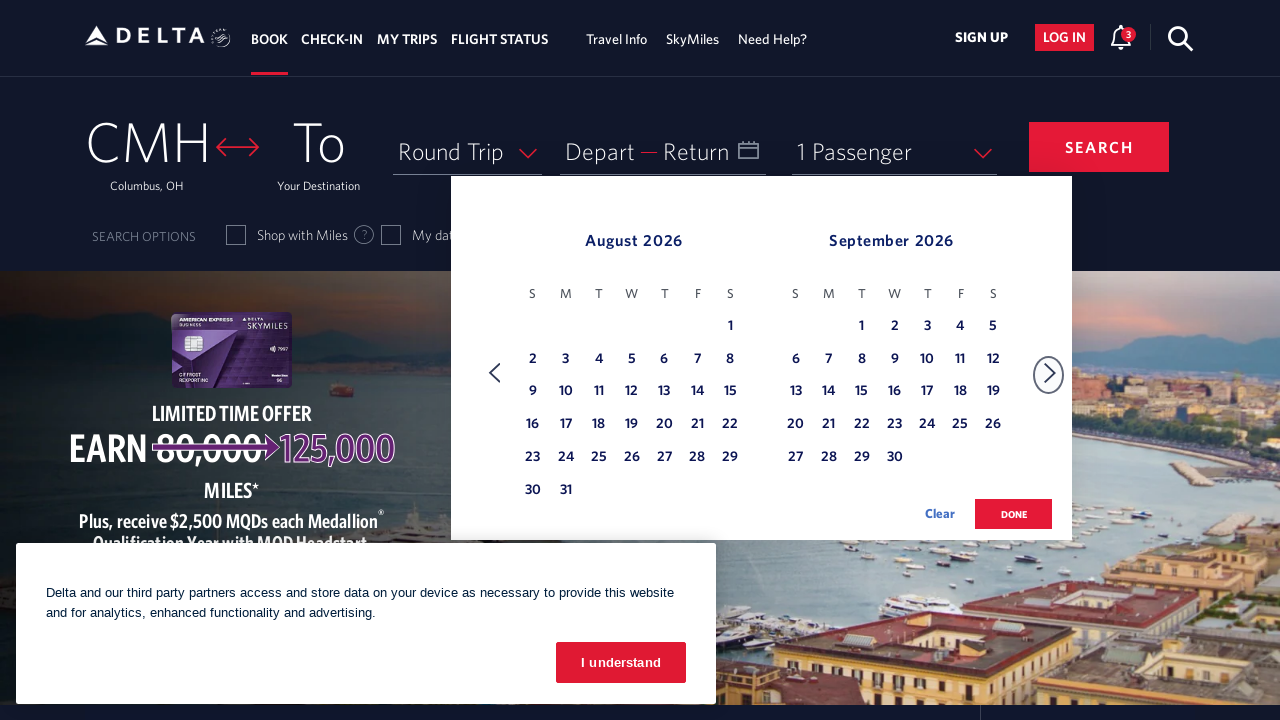

Waited for calendar to update after month navigation
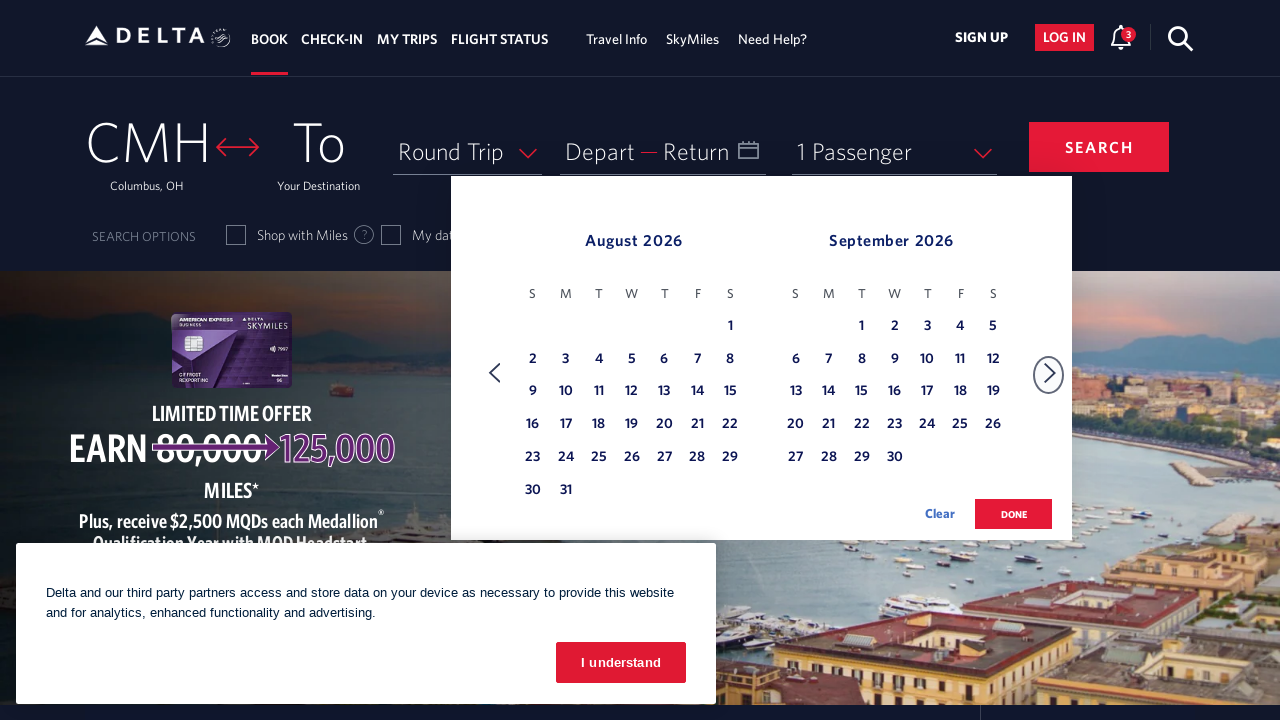

Clicked Next button to navigate to next month in calendar at (1050, 373) on xpath=//span[text()='Next']
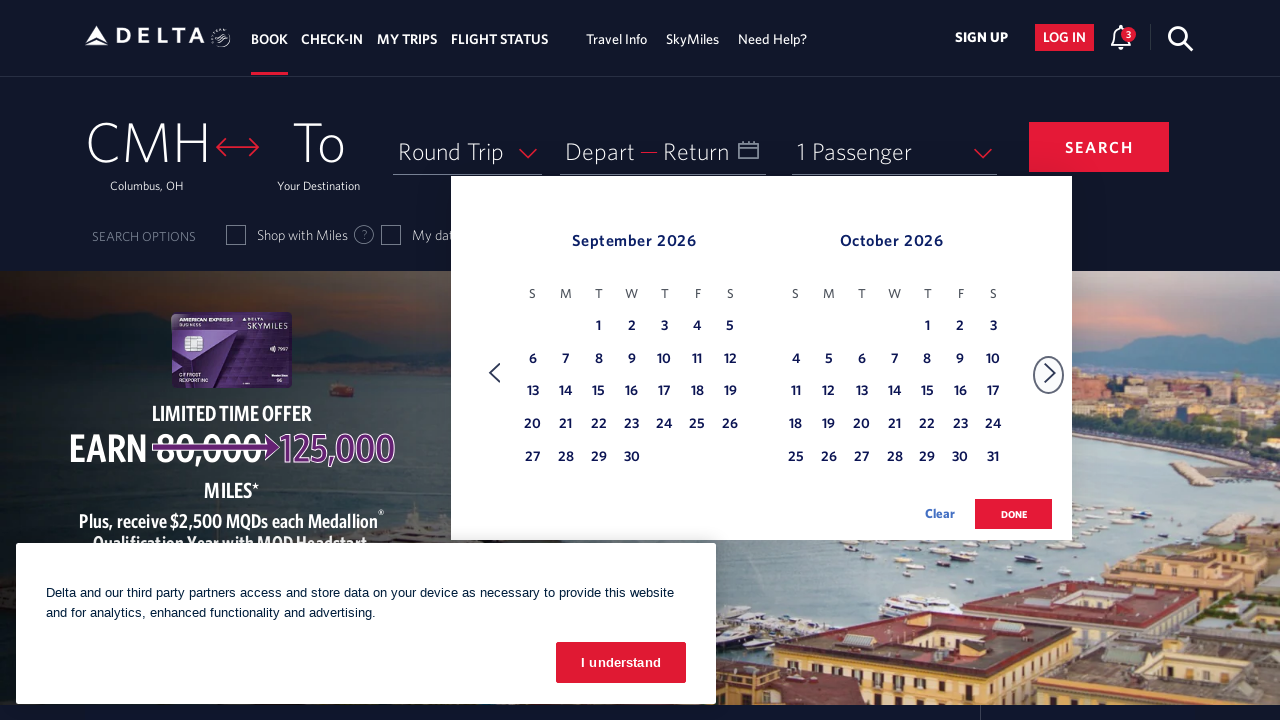

Waited for calendar to update after month navigation
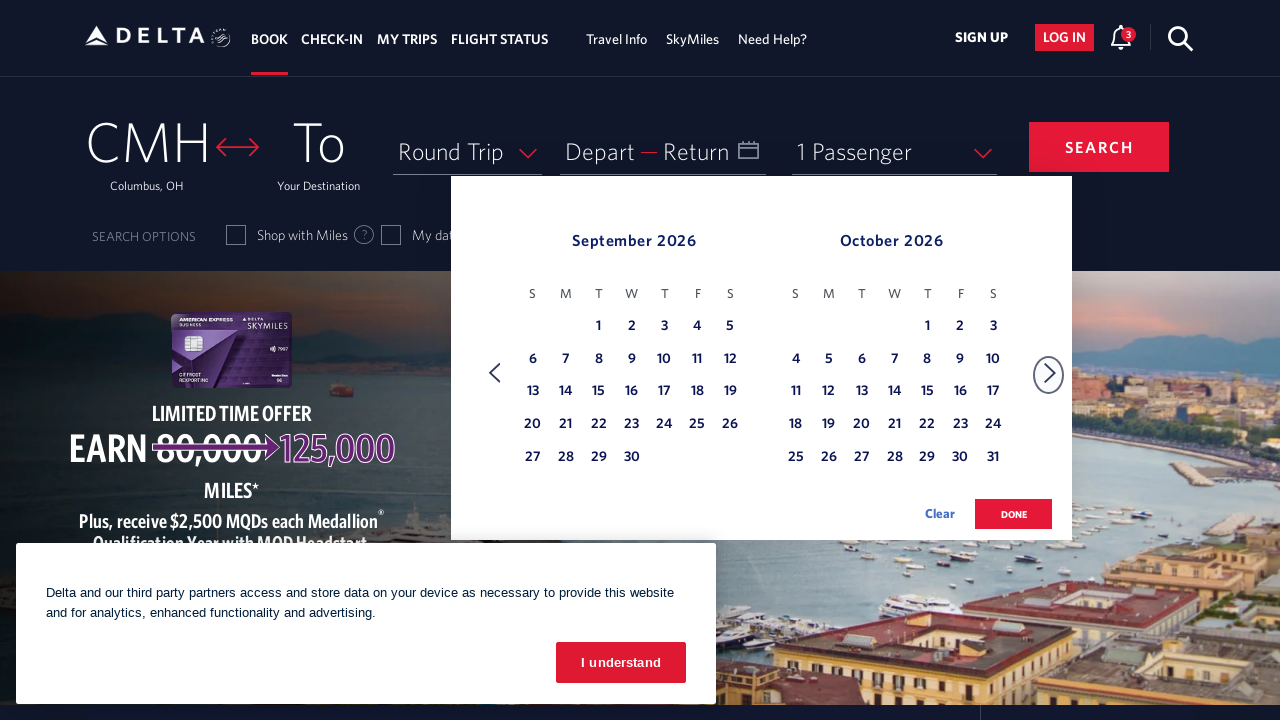

Clicked Next button to navigate to next month in calendar at (1050, 373) on xpath=//span[text()='Next']
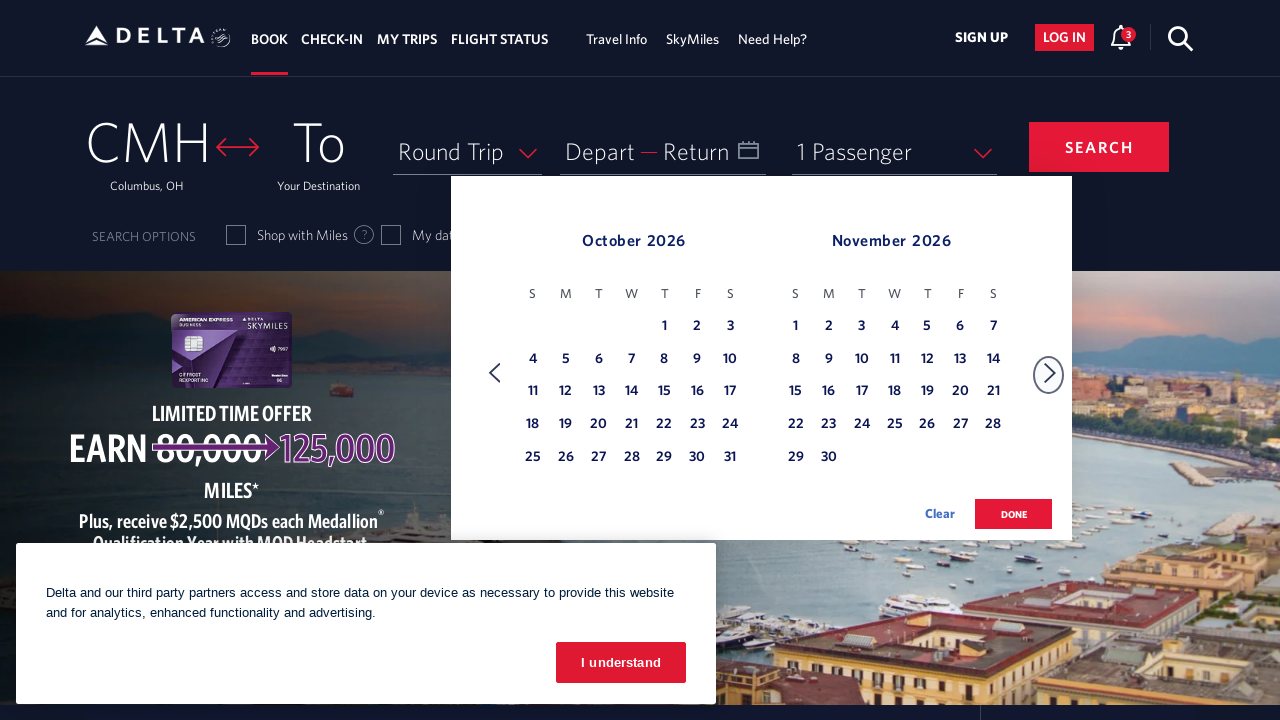

Waited for calendar to update after month navigation
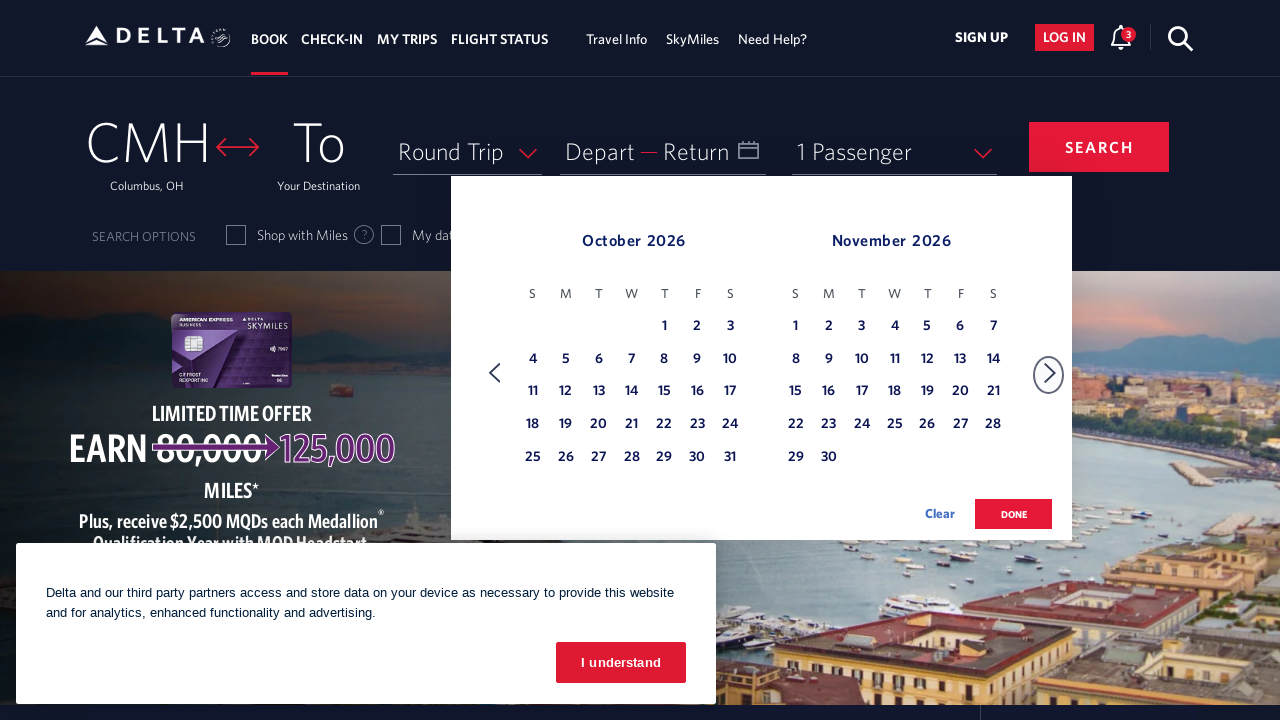

Clicked Next button to navigate to next month in calendar at (1050, 373) on xpath=//span[text()='Next']
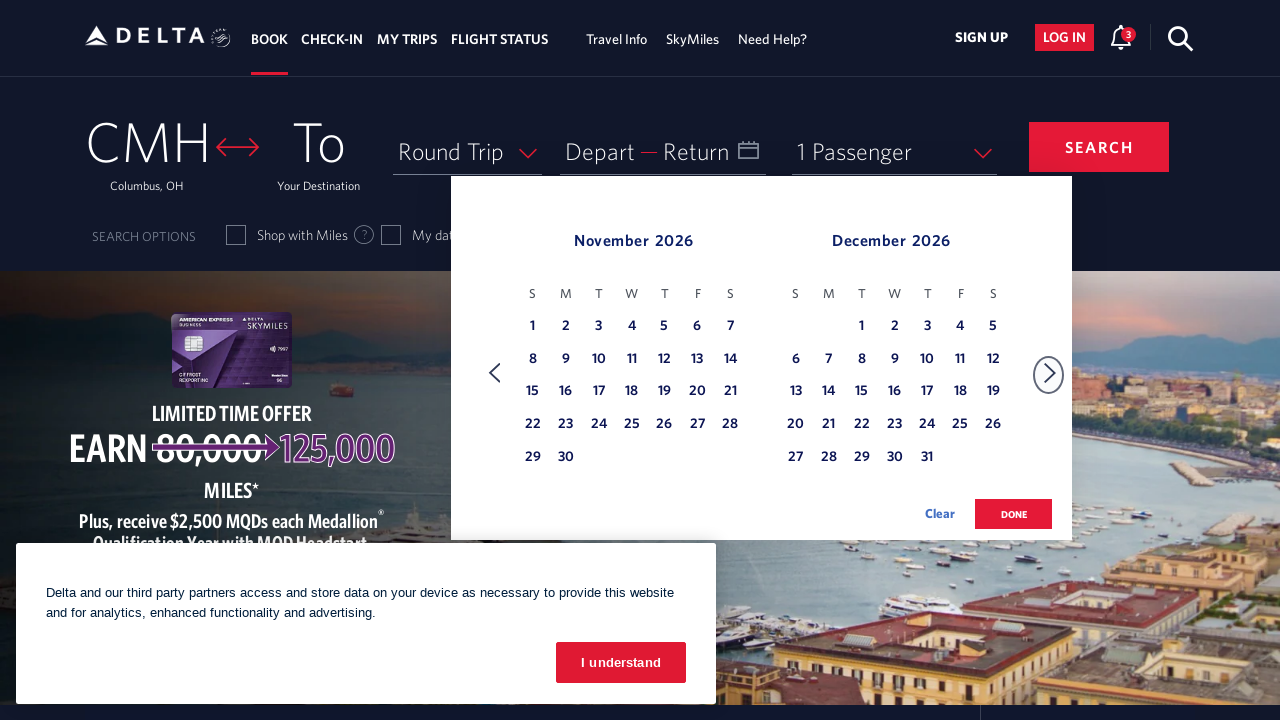

Waited for calendar to update after month navigation
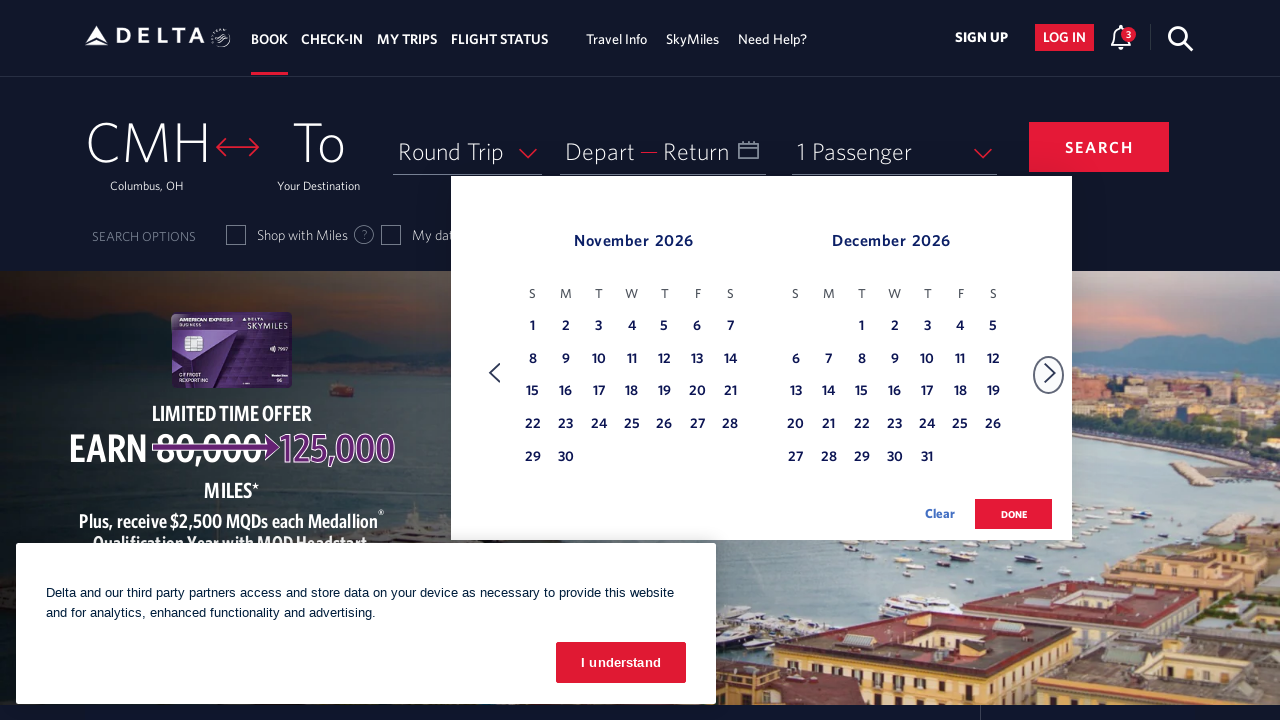

Clicked Next button to navigate to next month in calendar at (1050, 373) on xpath=//span[text()='Next']
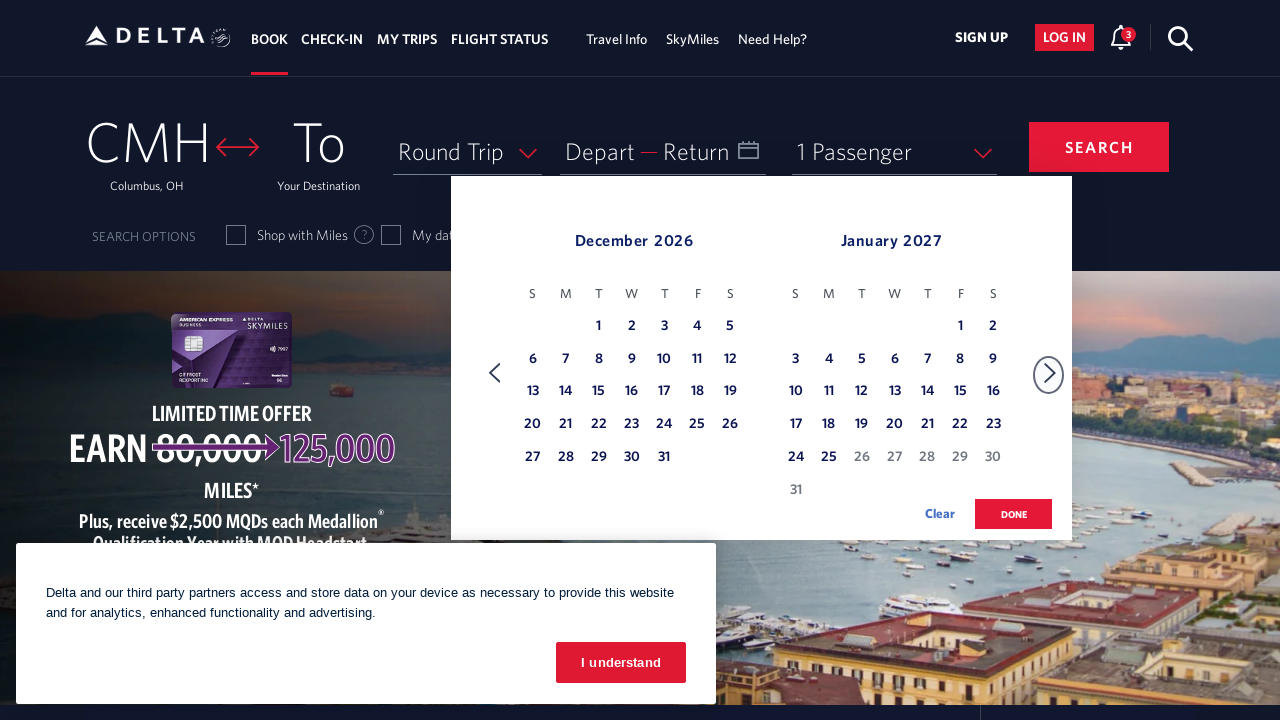

Waited for calendar to update after month navigation
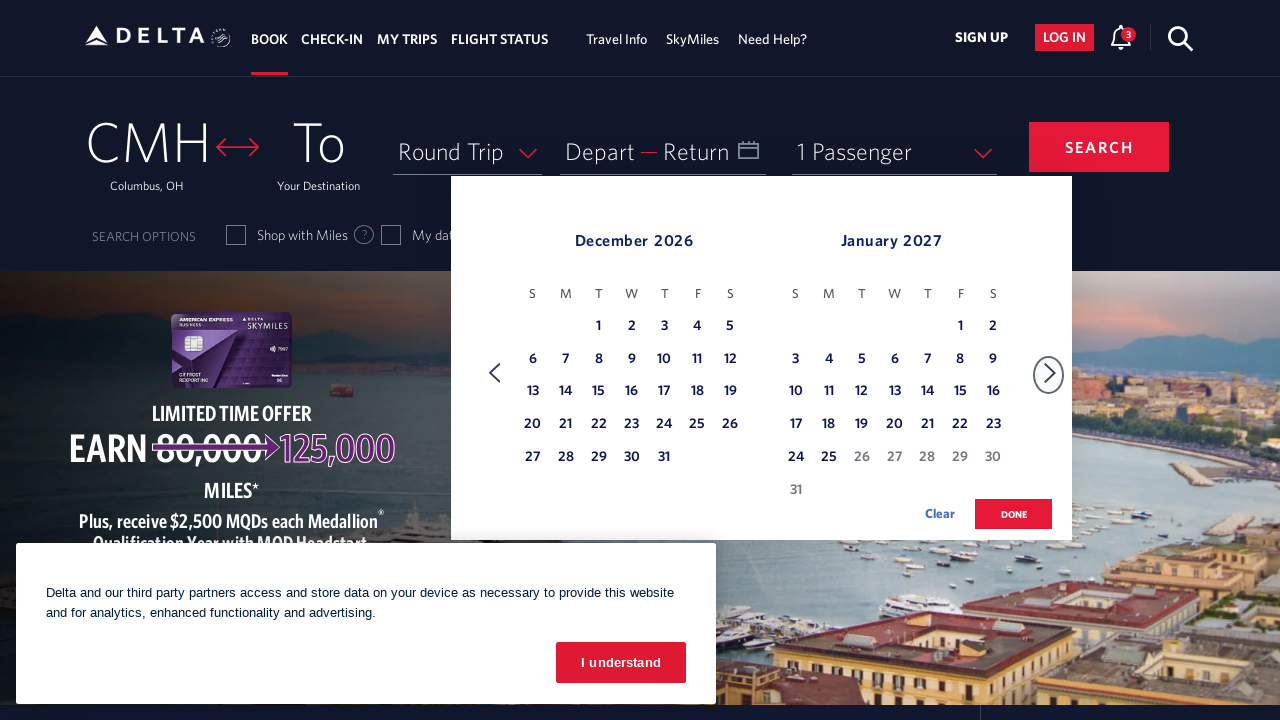

Clicked Next button to navigate to next month in calendar at (1050, 373) on xpath=//span[text()='Next']
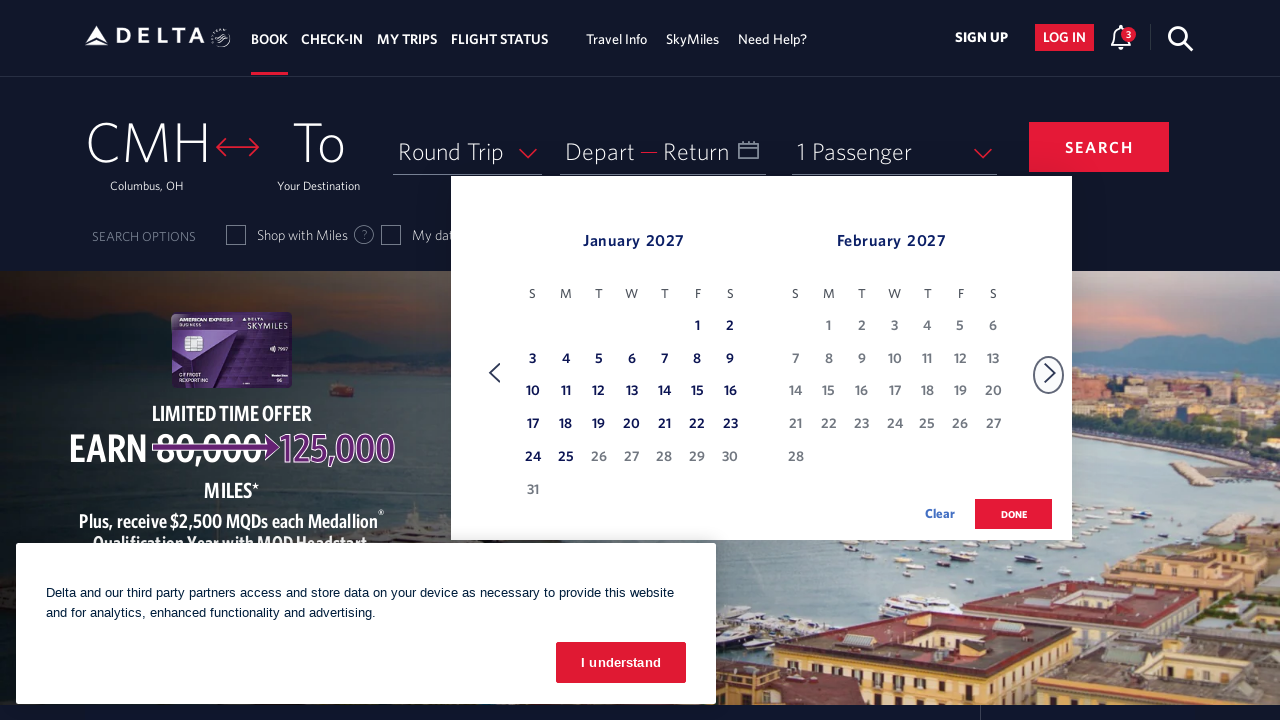

Waited for calendar to update after month navigation
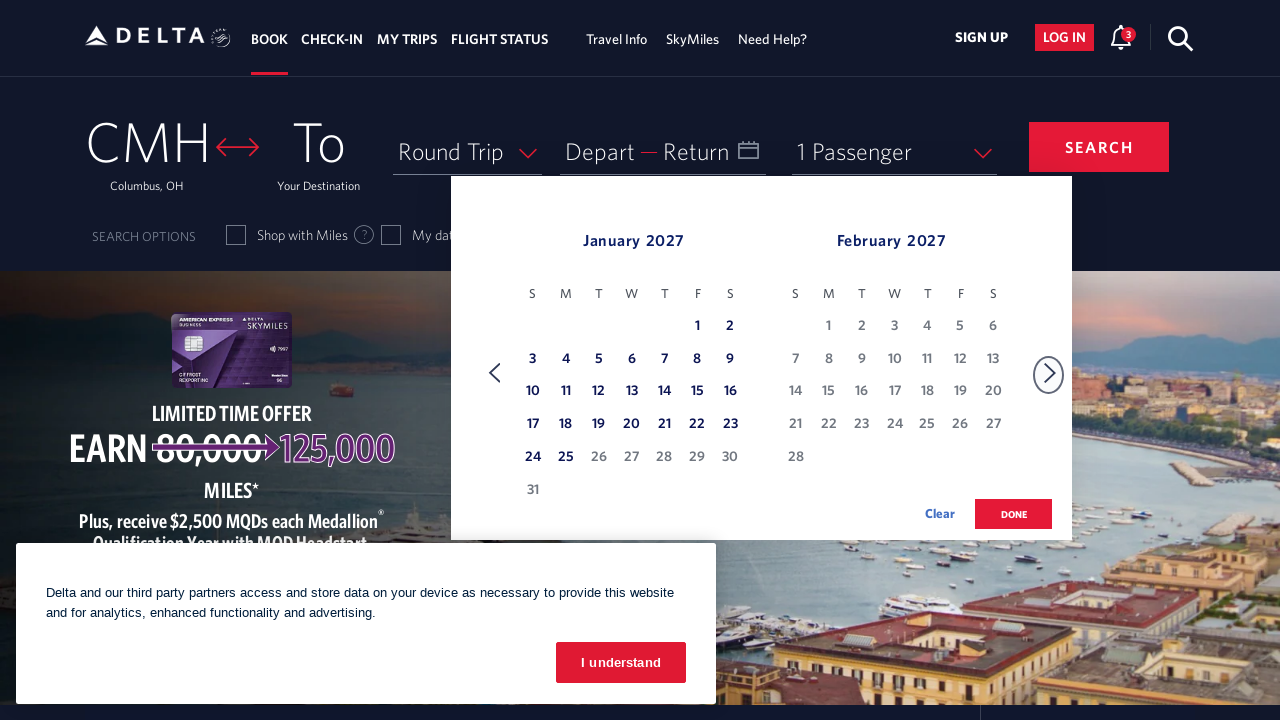

Navigated to January in calendar
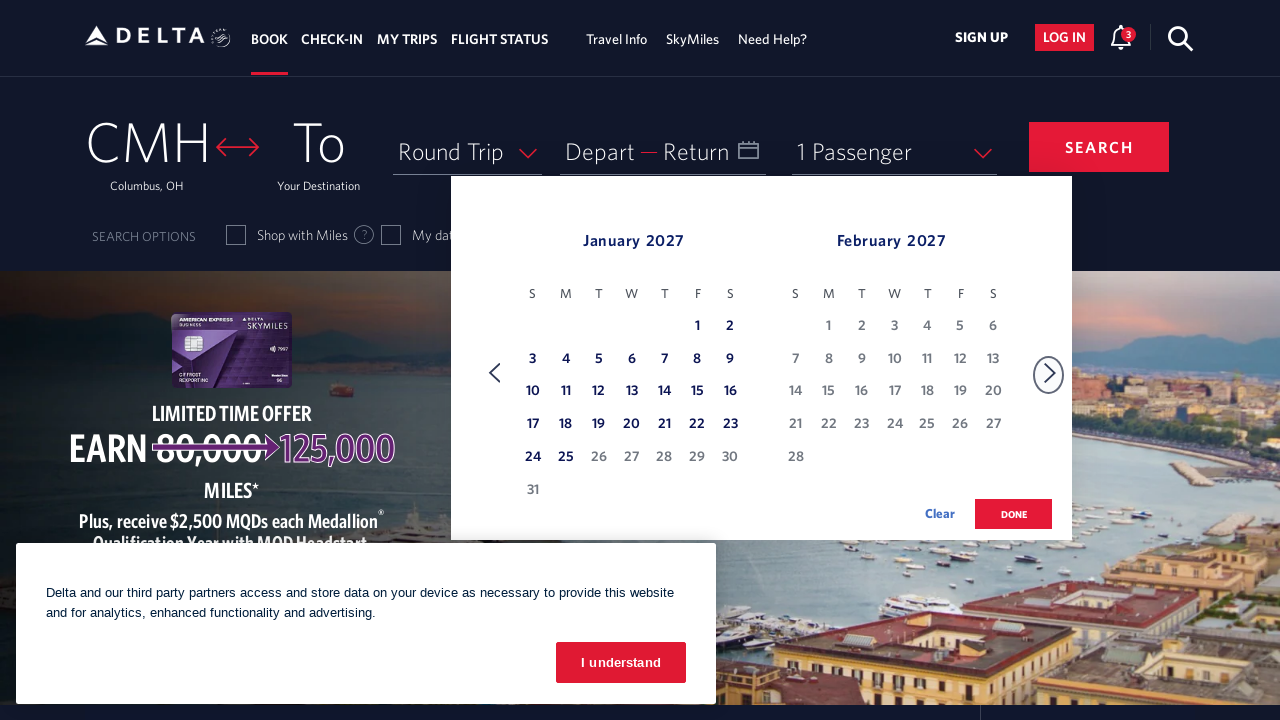

Selected day 20 from January calendar at (632, 425) on xpath=//table[contains(@class, 'dl-datepicker-calendar')]/tbody/tr/td >> nth=31
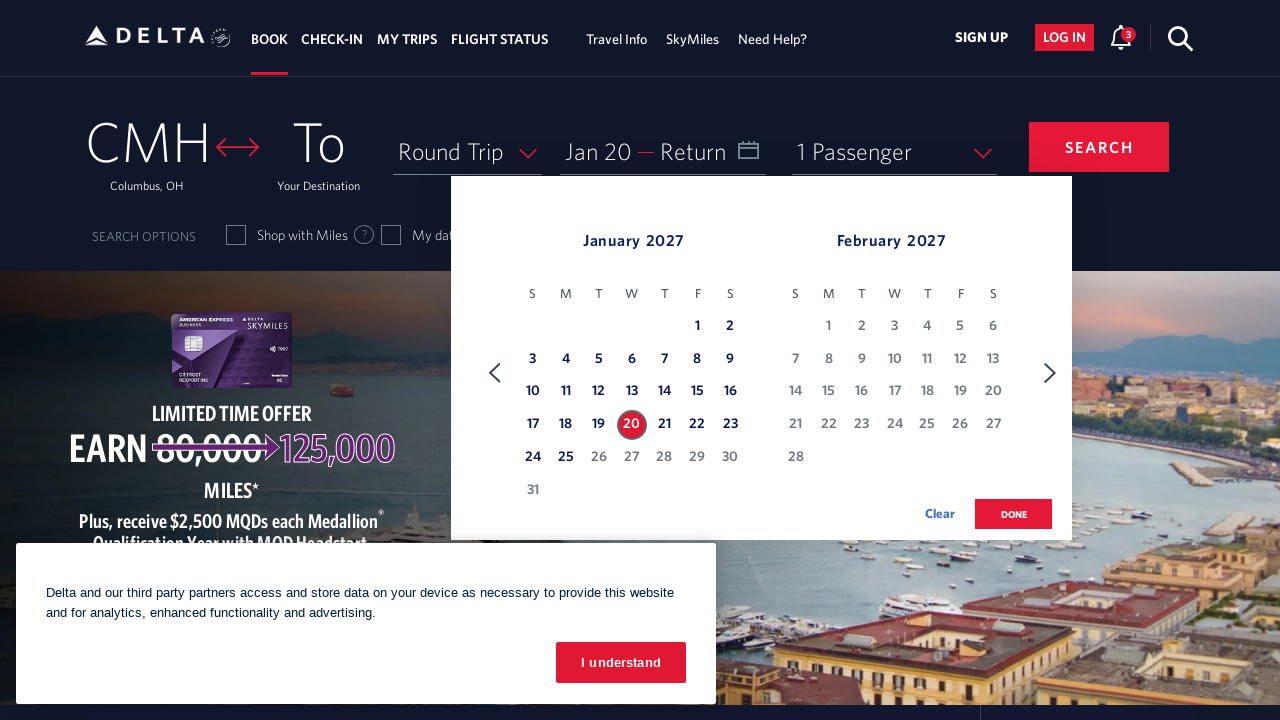

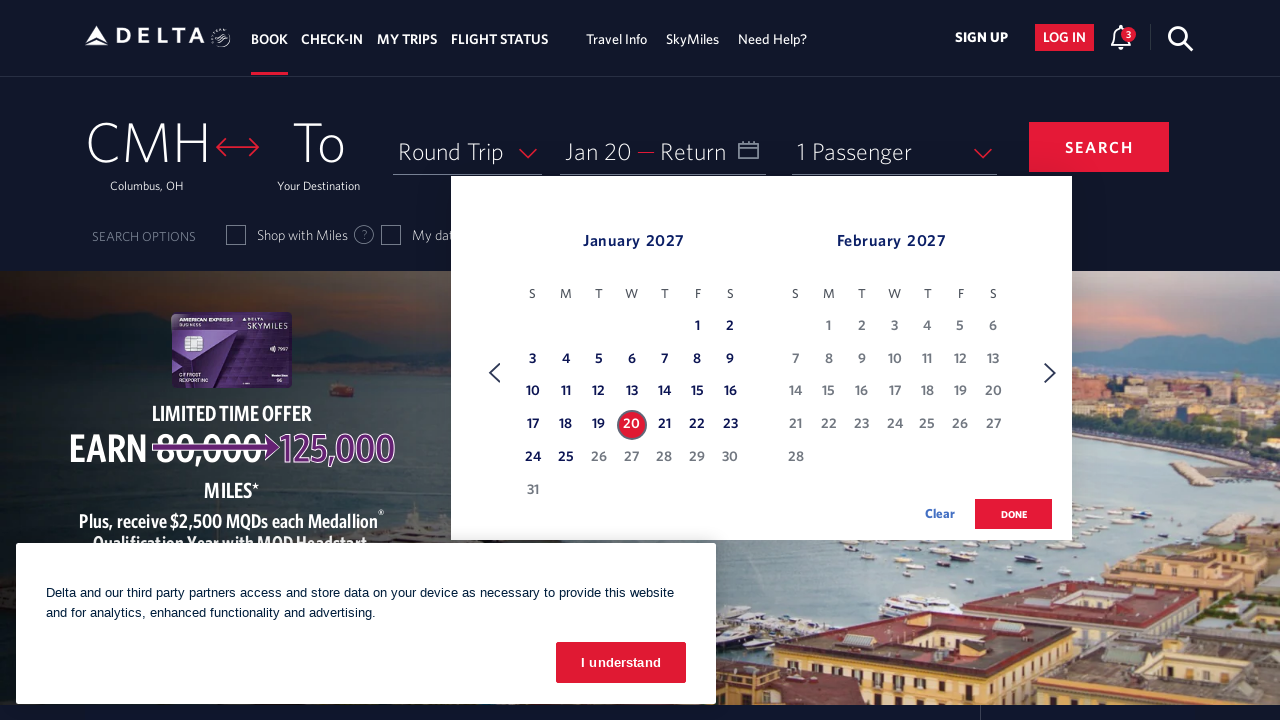